Tests slider functionality by dragging the slider element to a new position

Starting URL: https://demoqa.com/slider

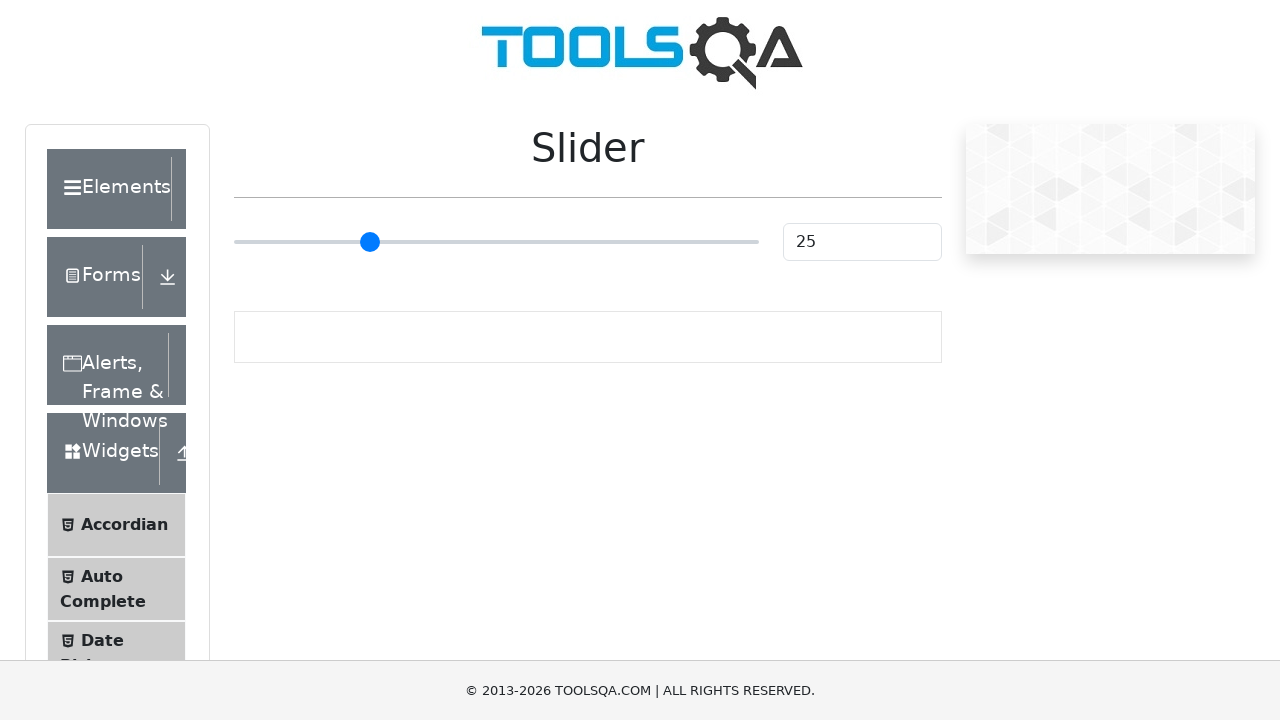

Navigated to slider demo page
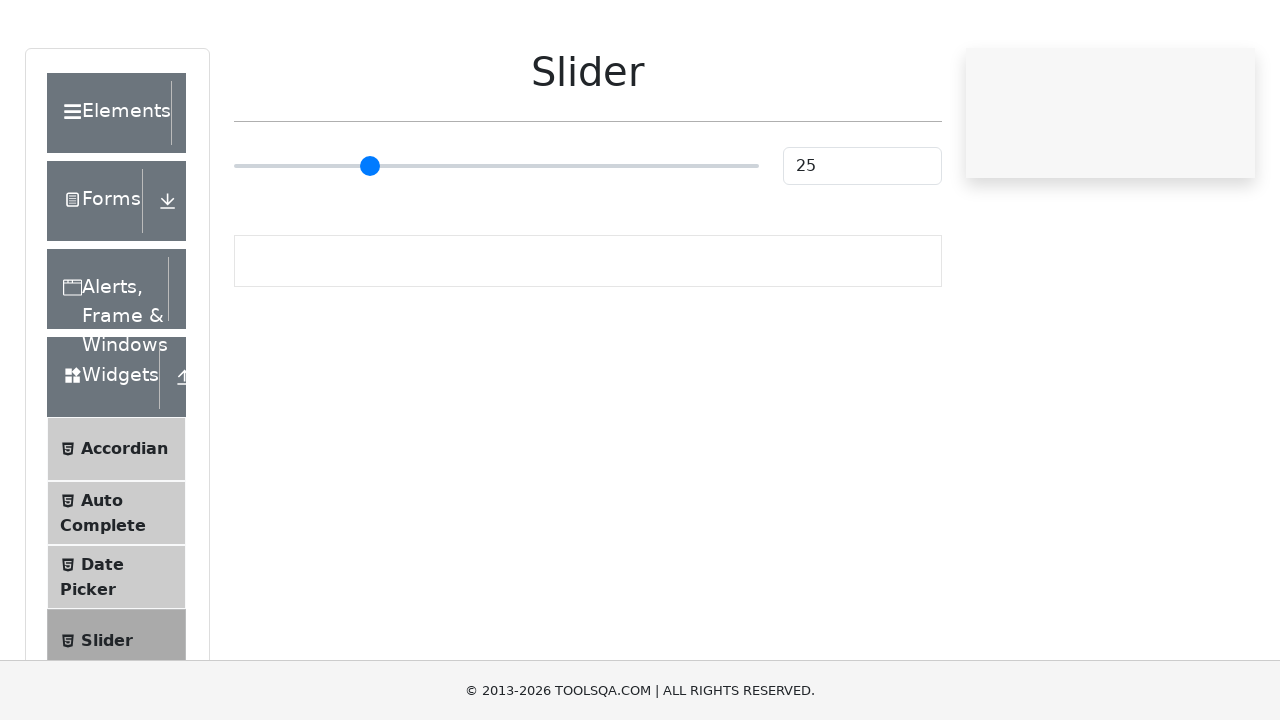

Located slider element
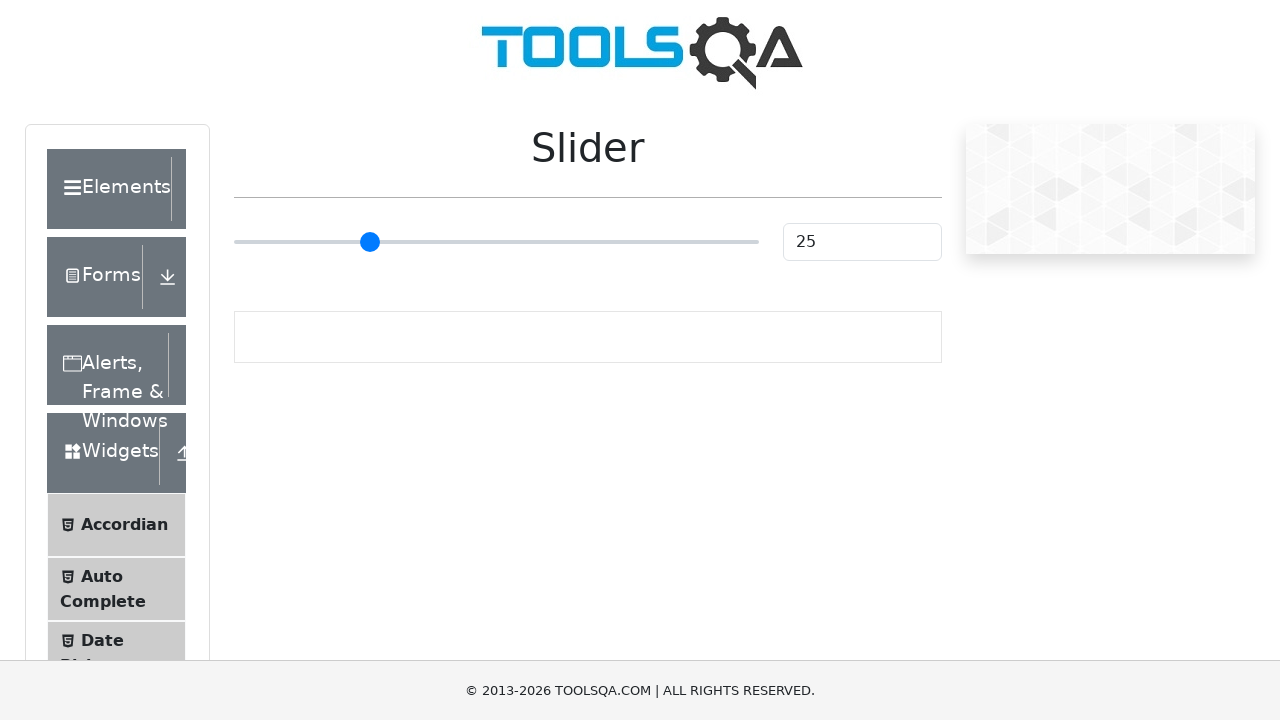

Retrieved slider bounding box dimensions
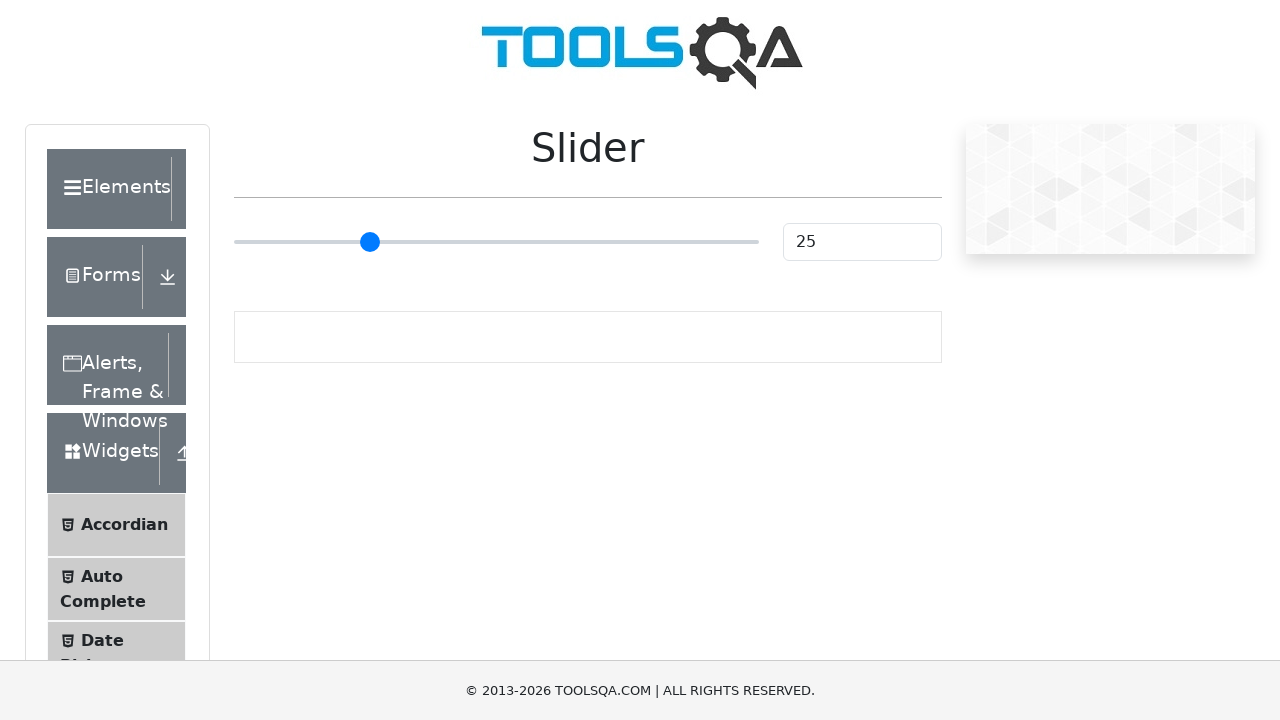

Moved mouse to center of slider at (496, 242)
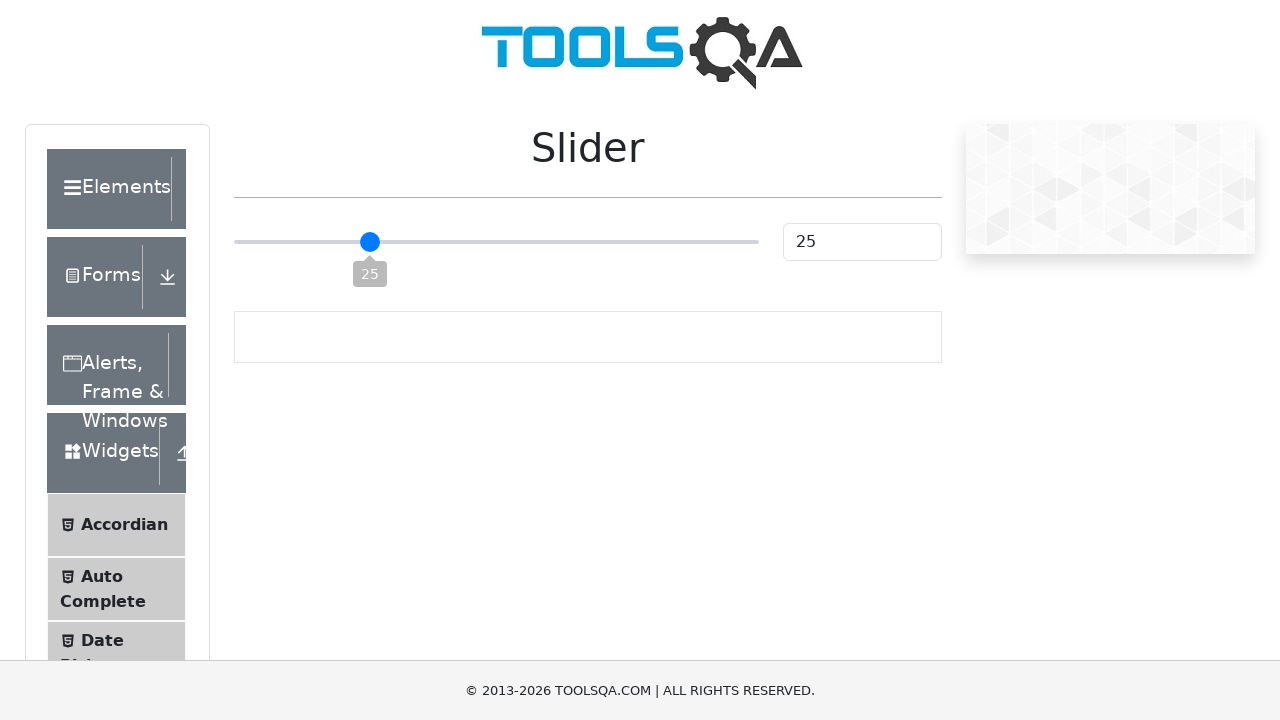

Pressed mouse button down on slider at (496, 242)
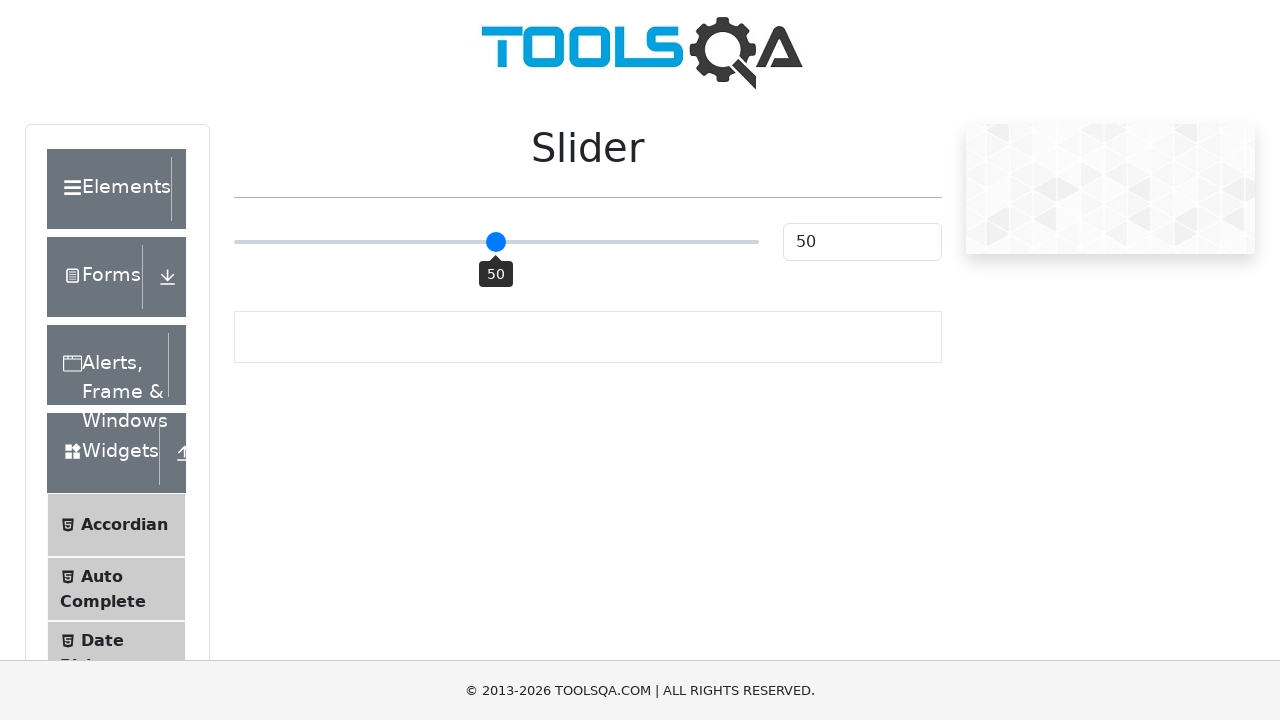

Dragged slider 150 pixels to the right at (646, 242)
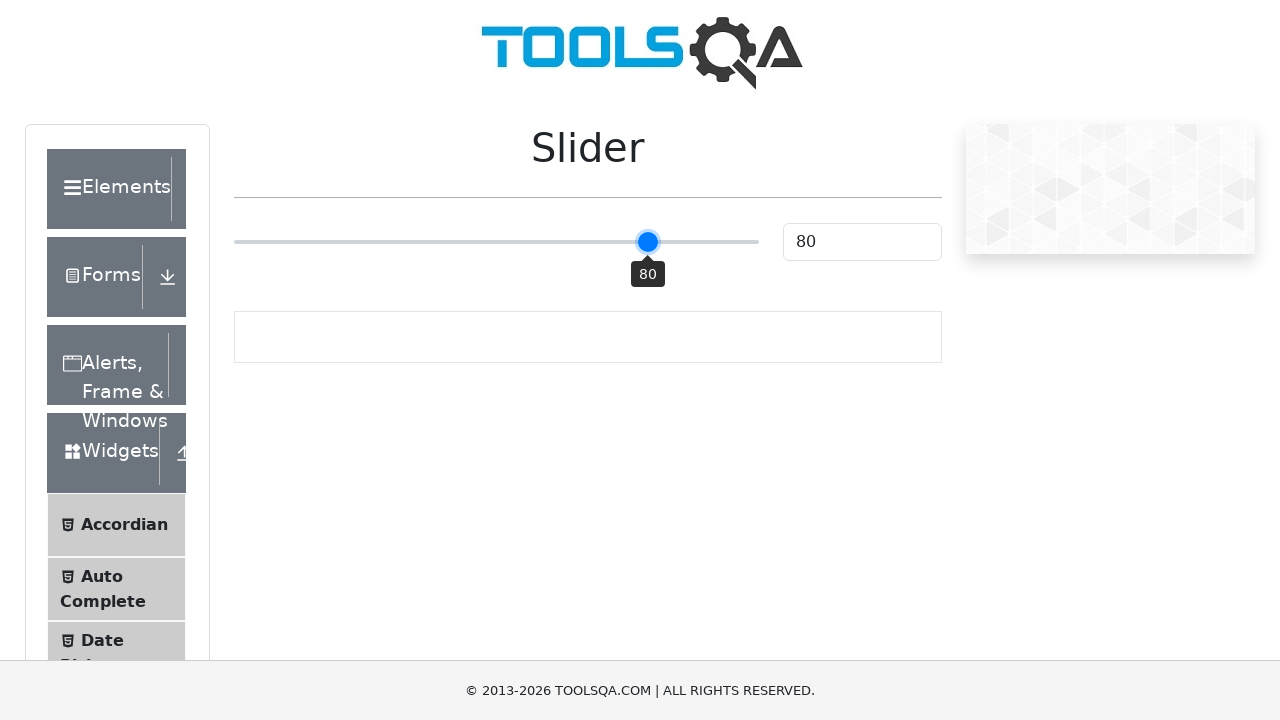

Released mouse button to complete slider drag at (646, 242)
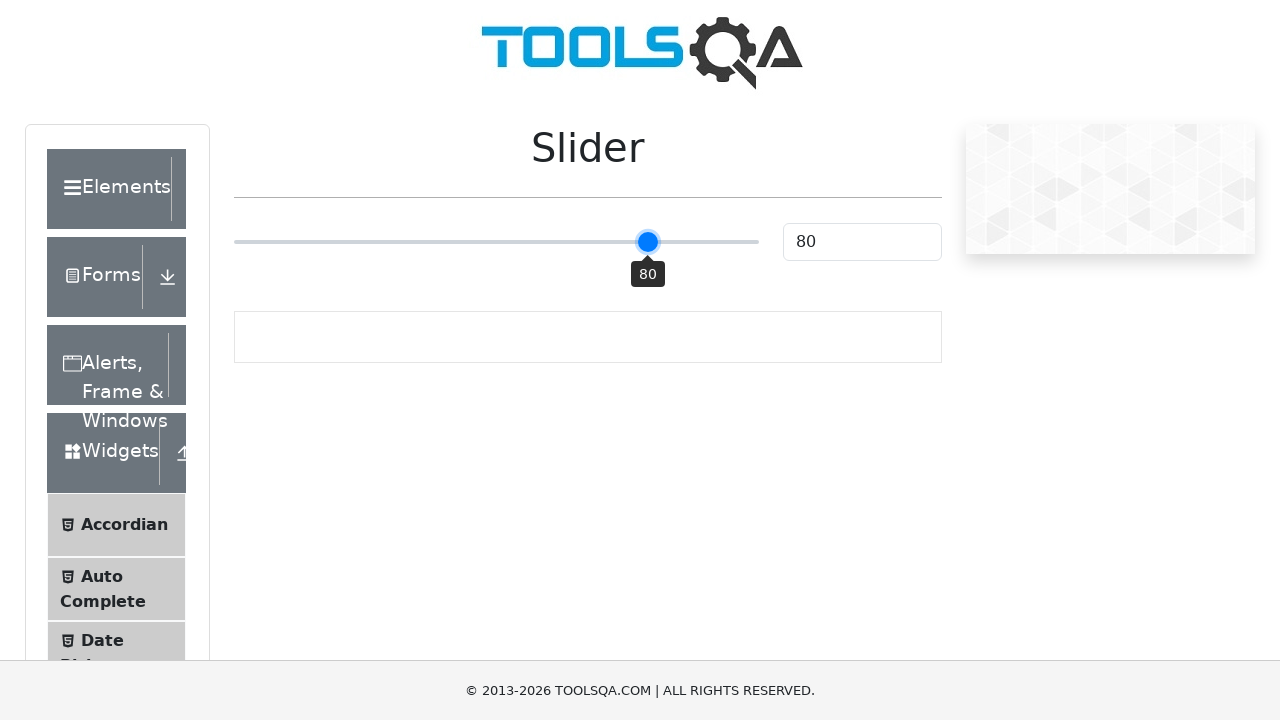

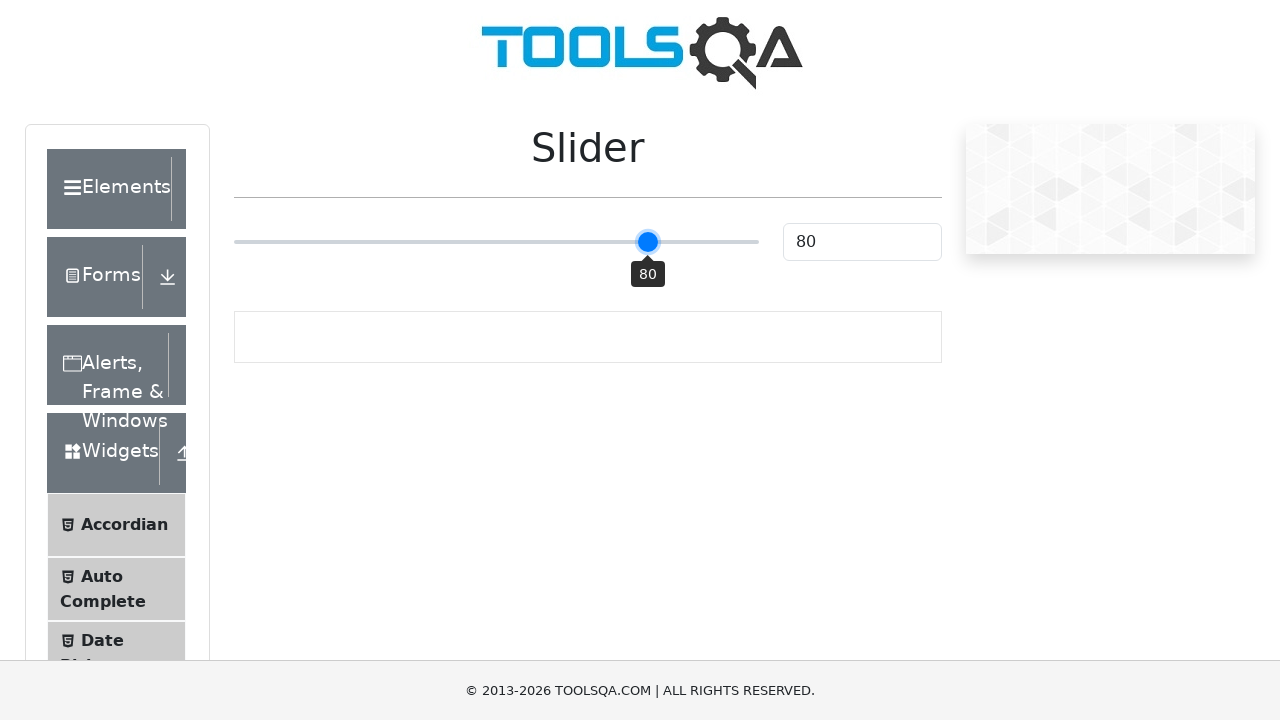